Tests opening a new browser tab by navigating to a page, opening a new tab, navigating to a different page in that tab, and verifying two tabs exist.

Starting URL: https://the-internet.herokuapp.com/windows

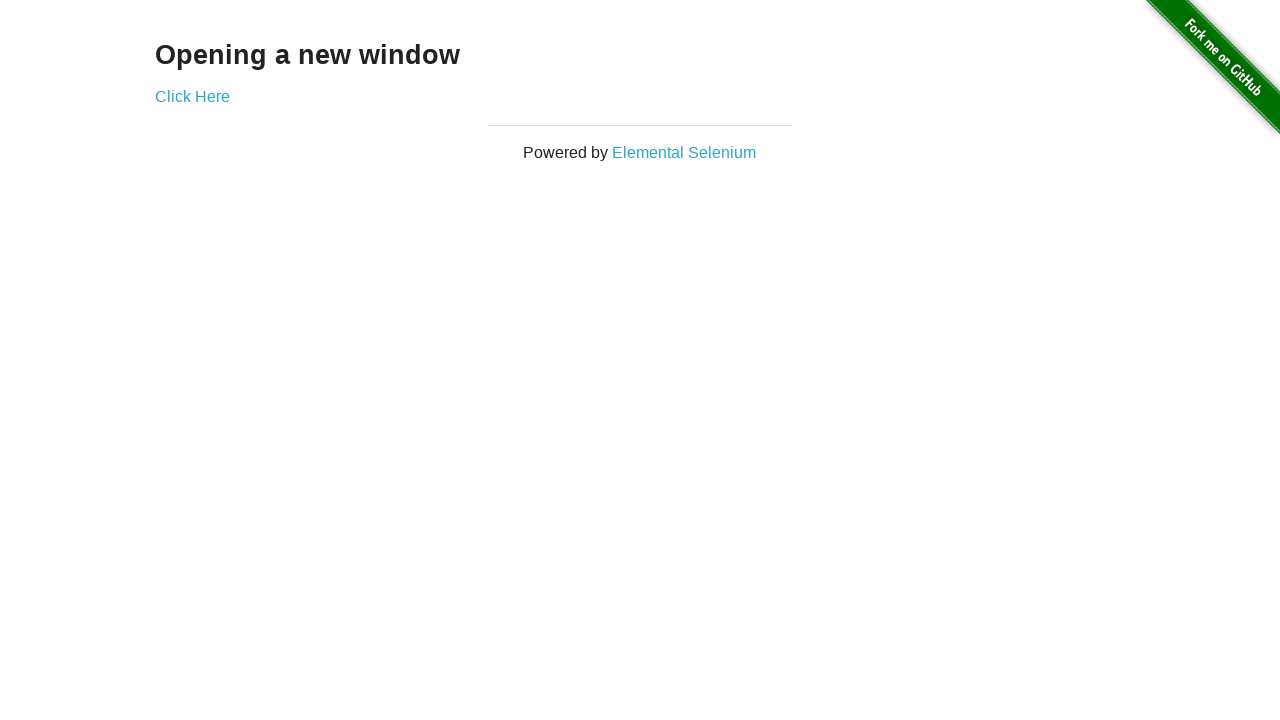

Opened a new browser tab
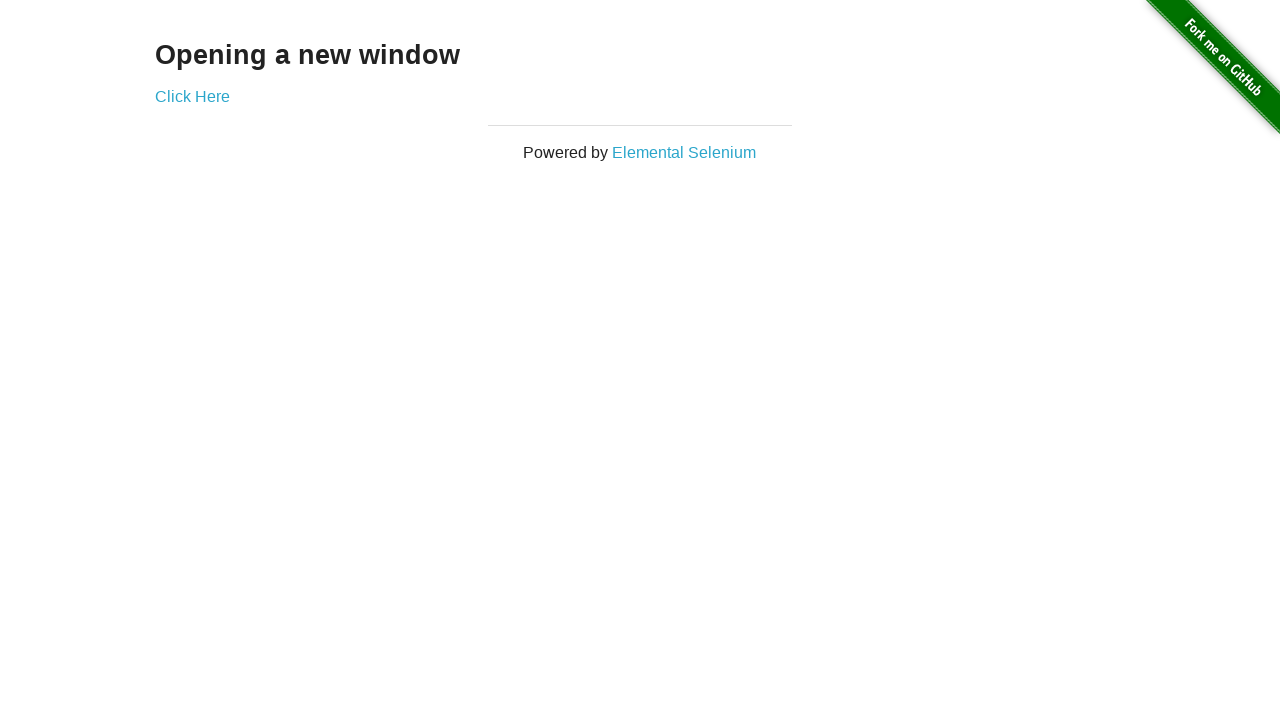

Navigated new tab to https://the-internet.herokuapp.com/typos
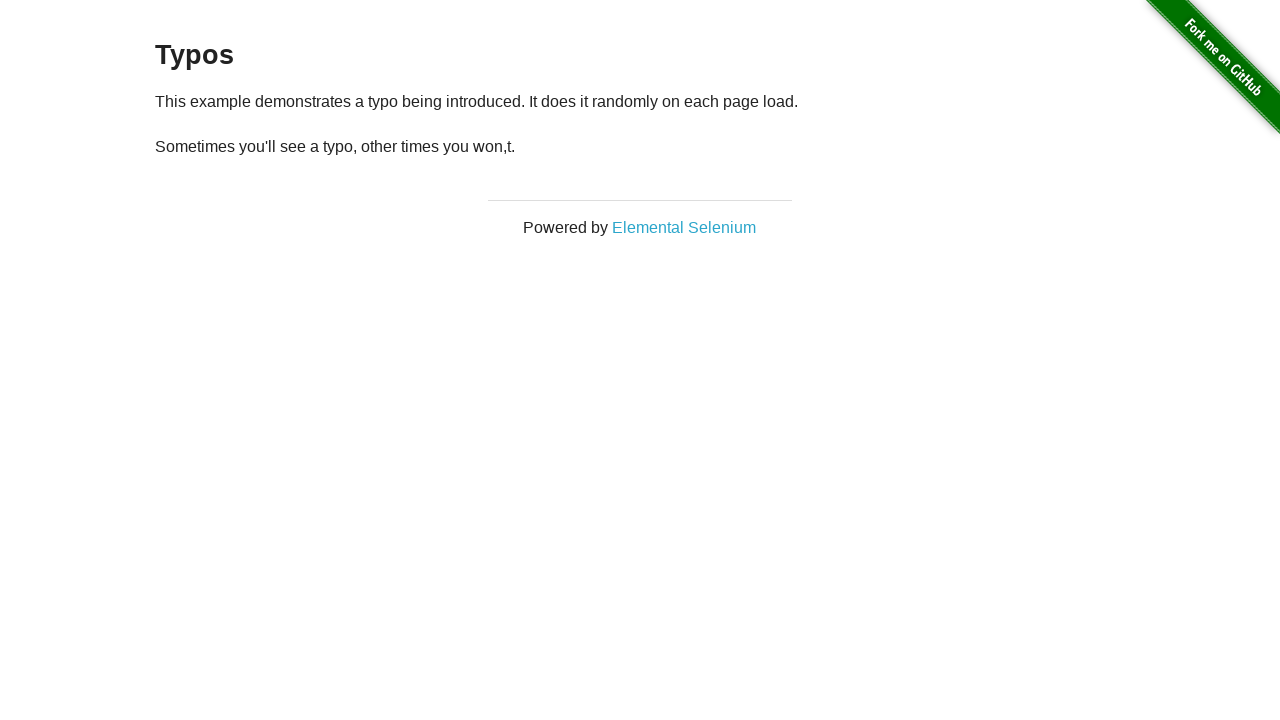

Verified that 2 browser tabs are open
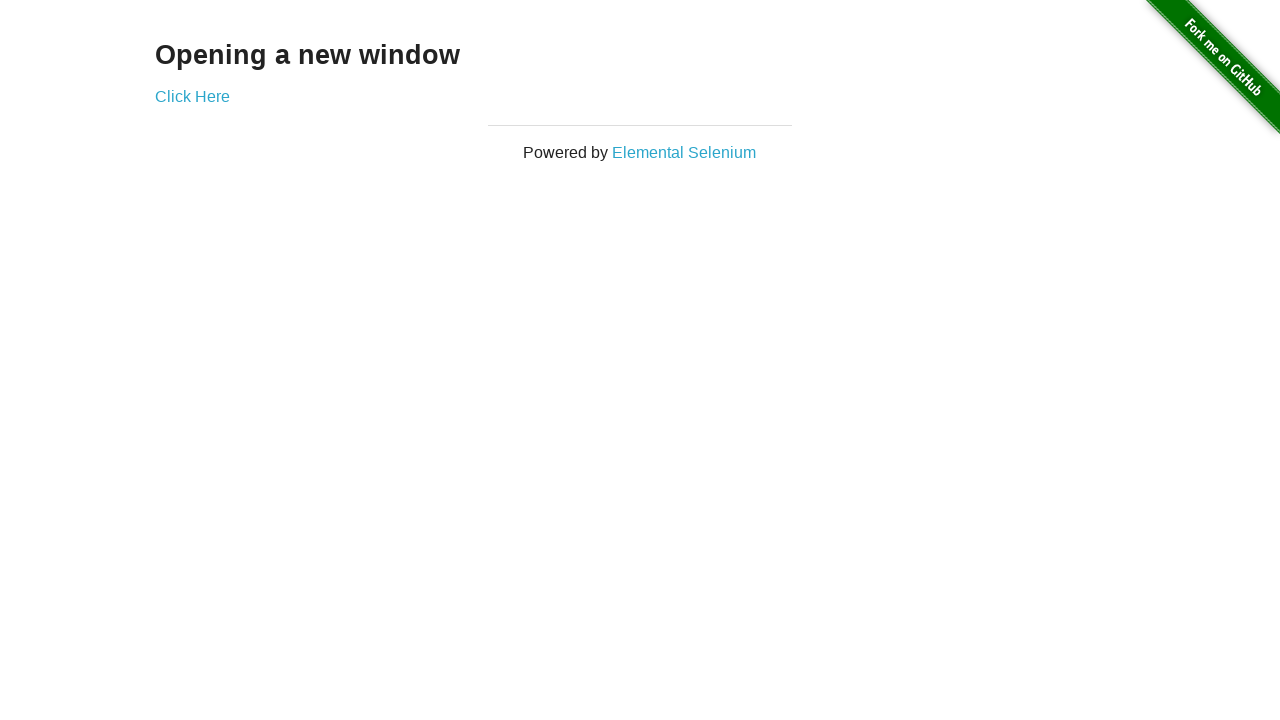

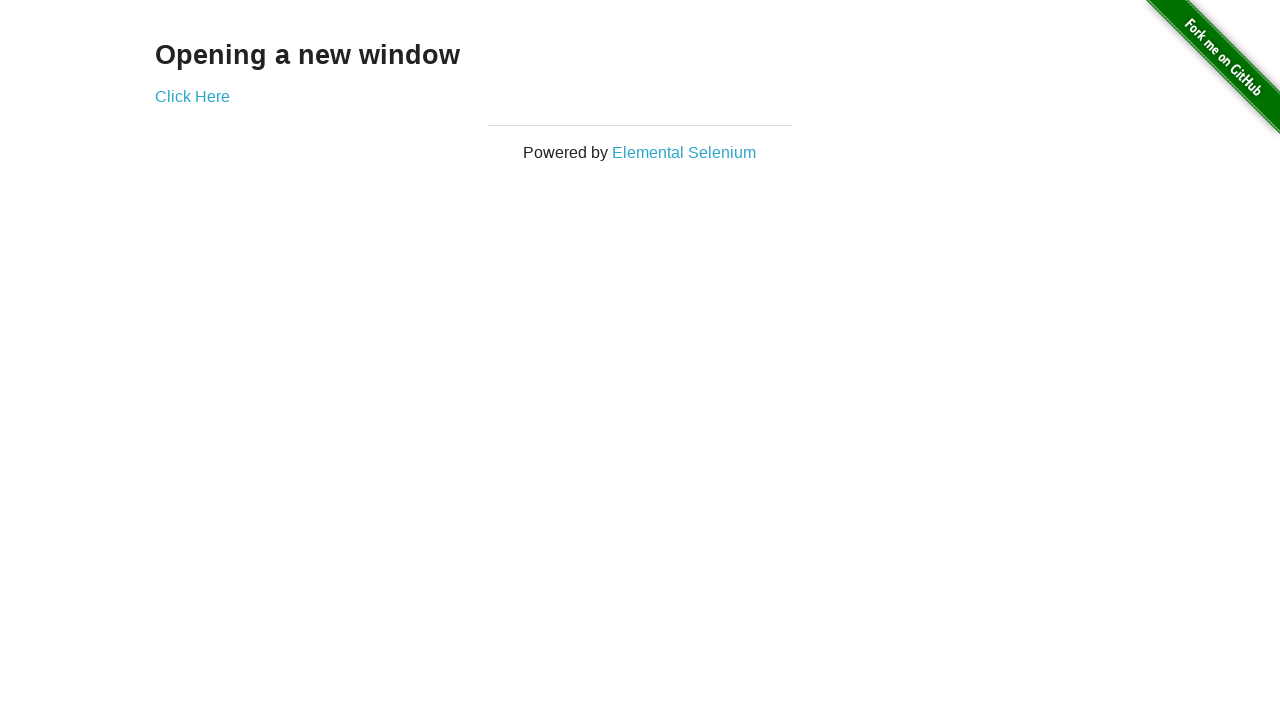